Tests checkbox functionality by clicking all checkboxes, verifying they become selected, then toggling one checkbox off and on again.

Starting URL: https://kristinek.github.io/site/examples/actions

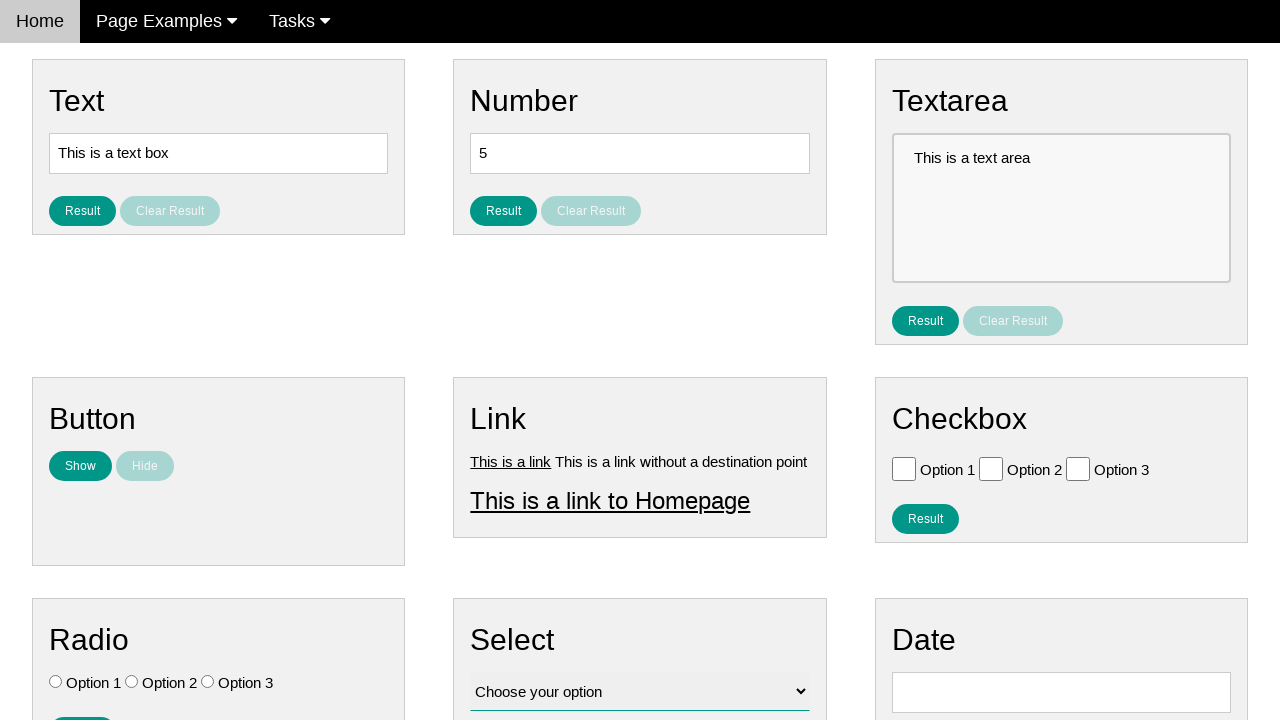

Located all checkboxes on the page
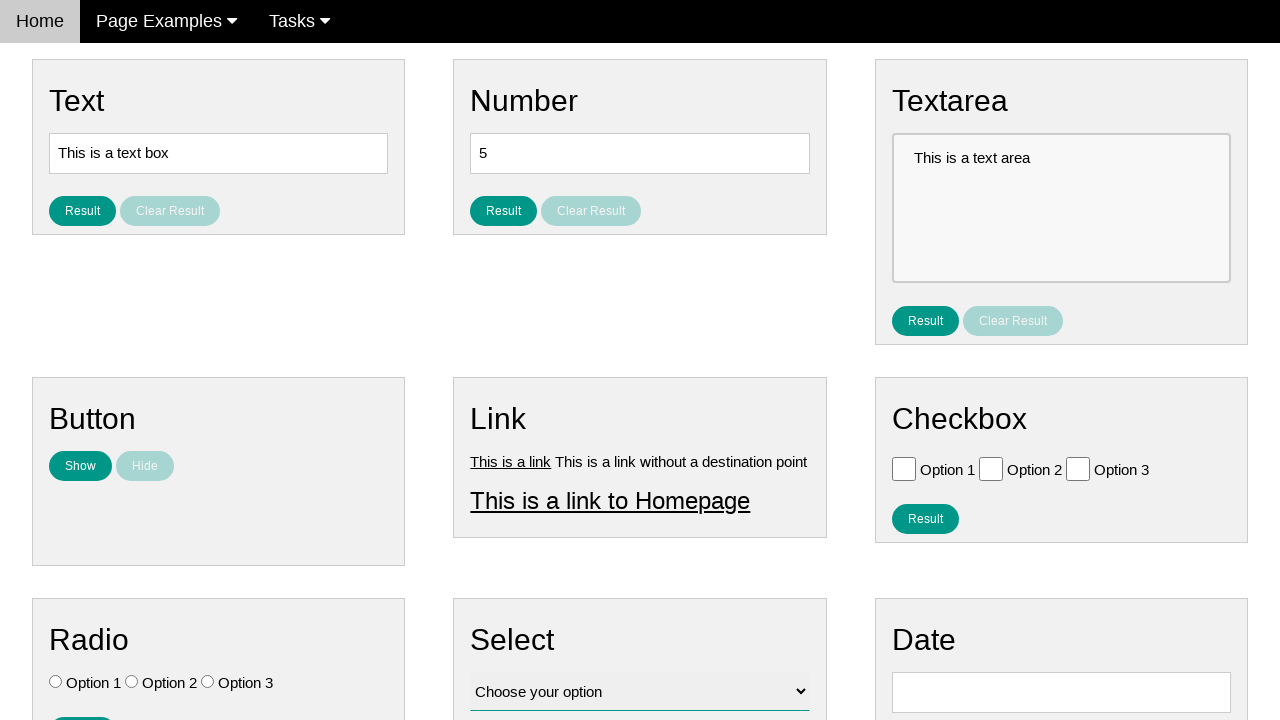

Clicked a checkbox to select it at (904, 468) on .w3-check[type='checkbox'] >> nth=0
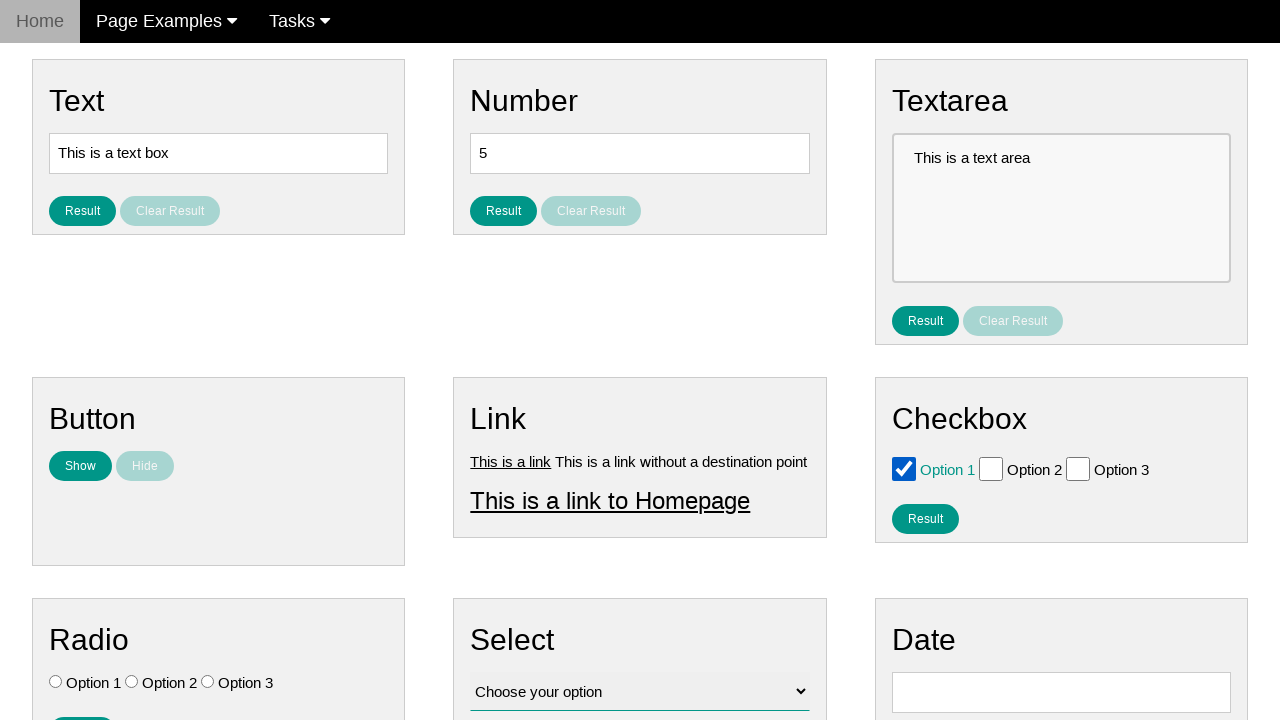

Clicked a checkbox to select it at (991, 468) on .w3-check[type='checkbox'] >> nth=1
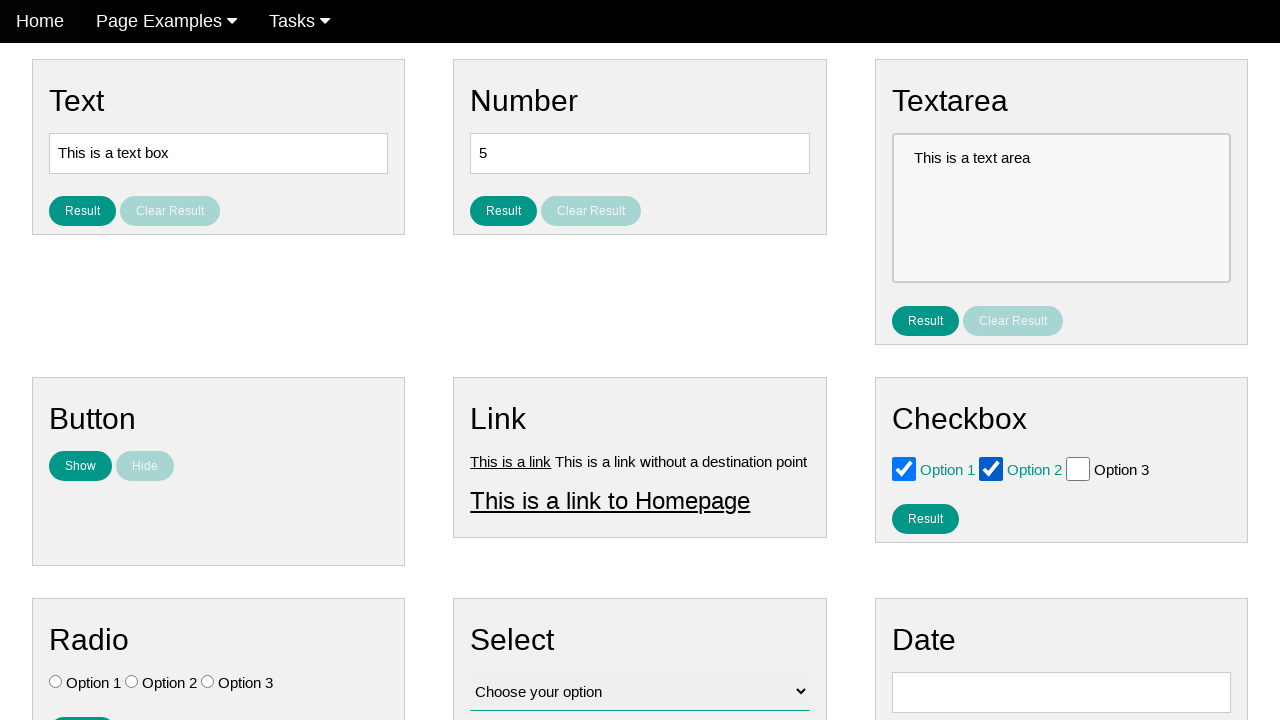

Clicked a checkbox to select it at (1078, 468) on .w3-check[type='checkbox'] >> nth=2
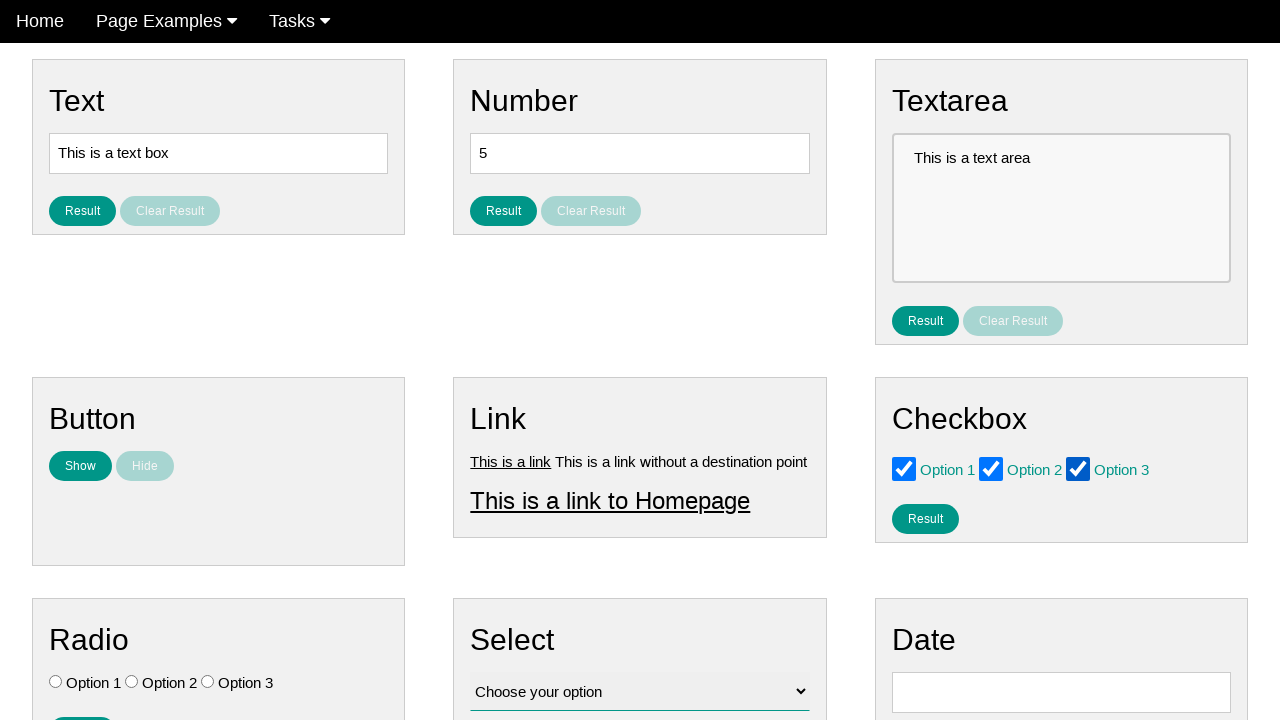

Located Option 3 checkbox
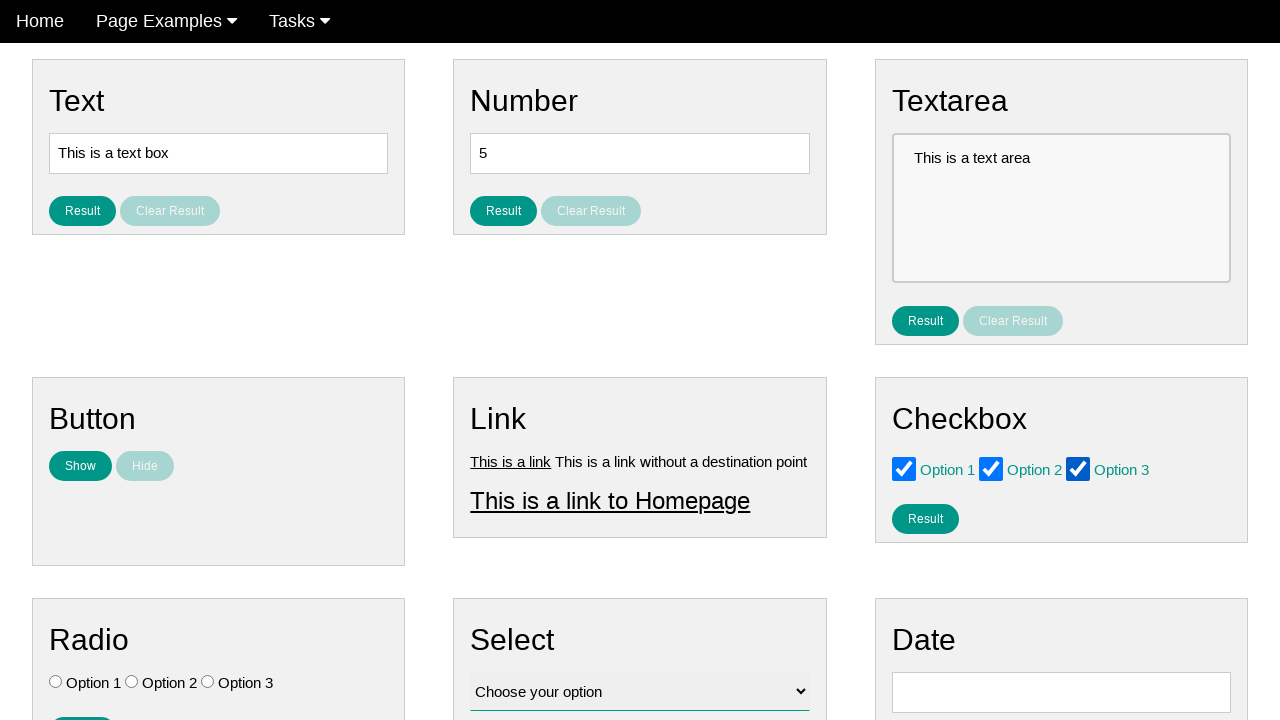

Clicked Option 3 checkbox to uncheck it at (1078, 468) on .w3-check[value='Option 3'][type='checkbox']
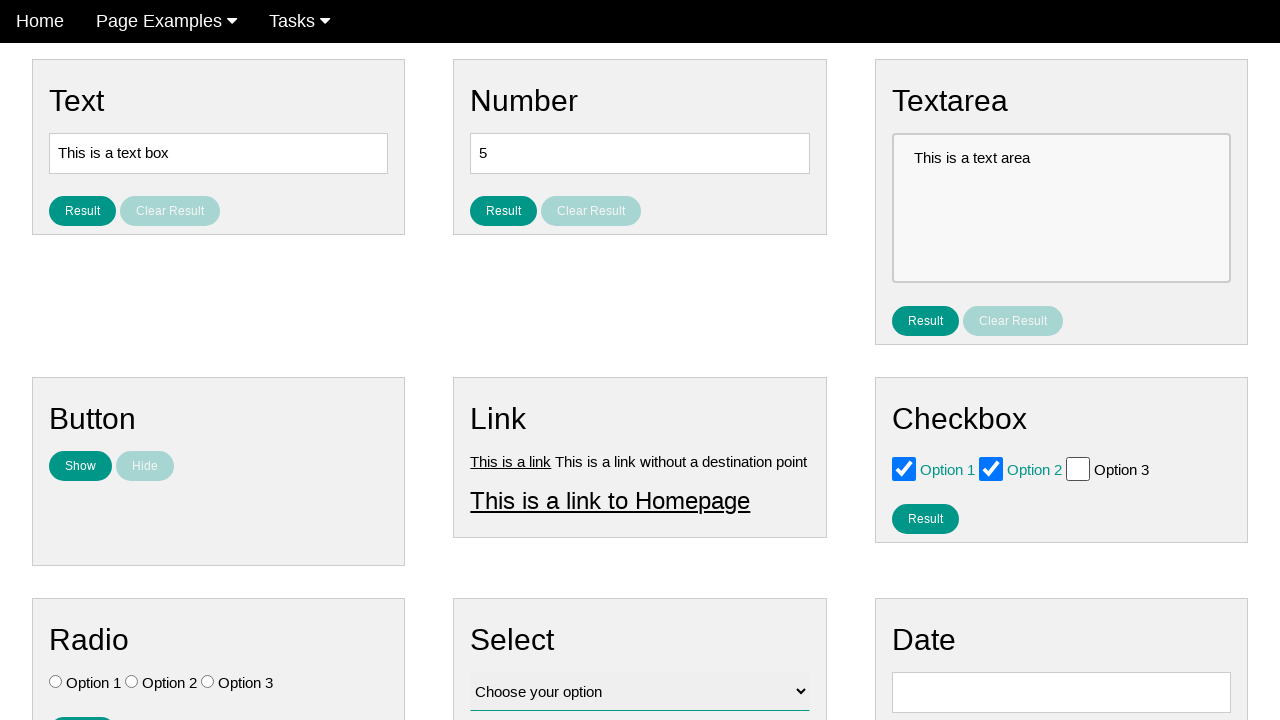

Clicked Option 3 checkbox again to check it at (1078, 468) on .w3-check[value='Option 3'][type='checkbox']
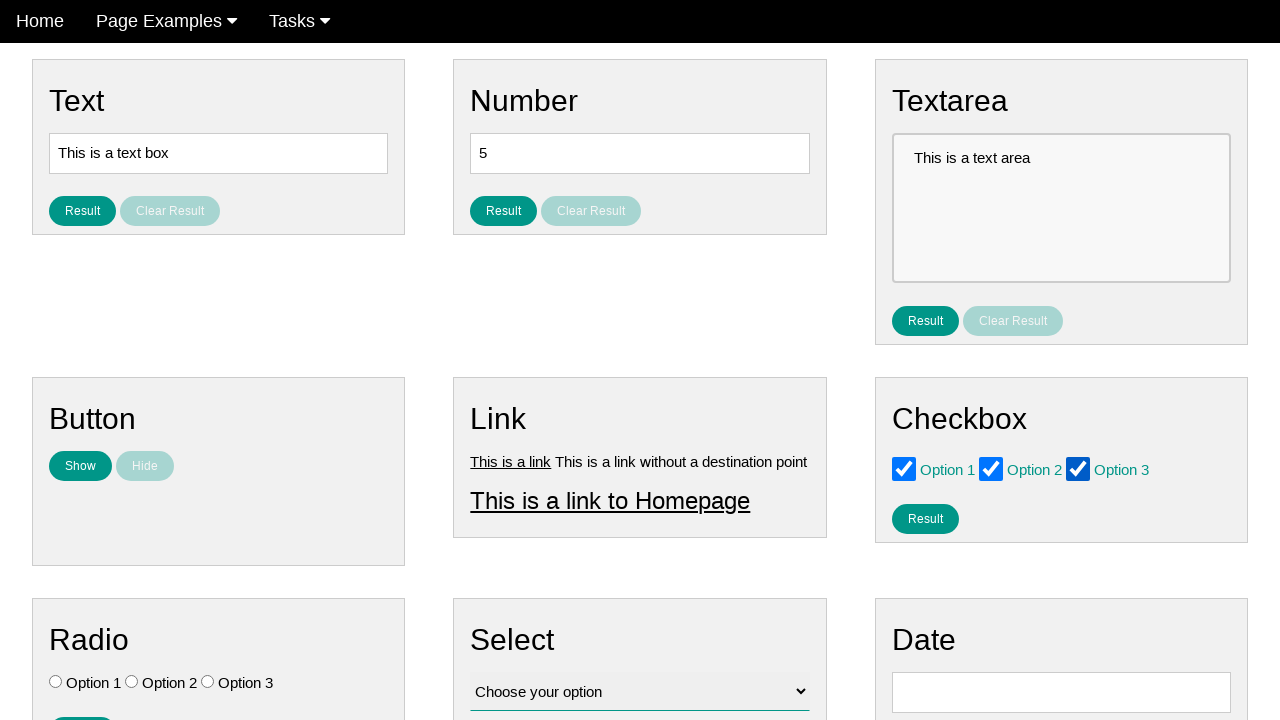

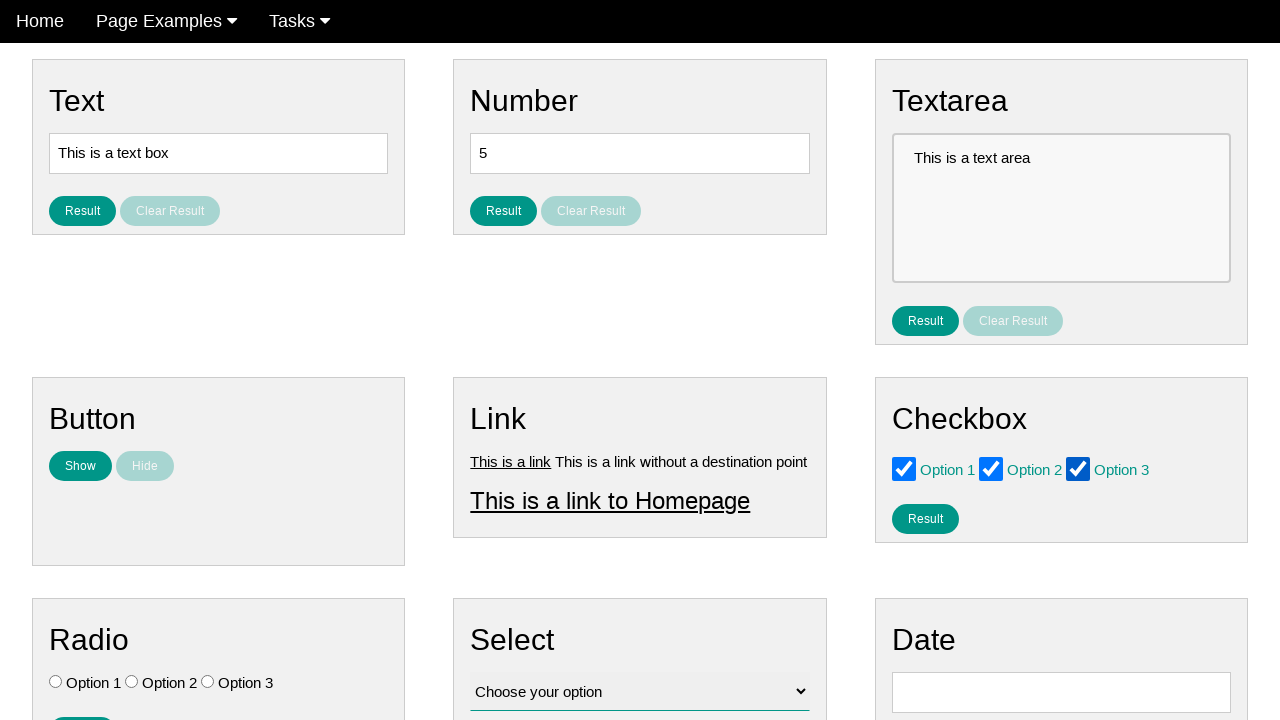